Tests dynamic controls by toggling checkbox visibility and input field enable/disable states, demonstrating interaction with dynamically changing form elements

Starting URL: http://the-internet.herokuapp.com/

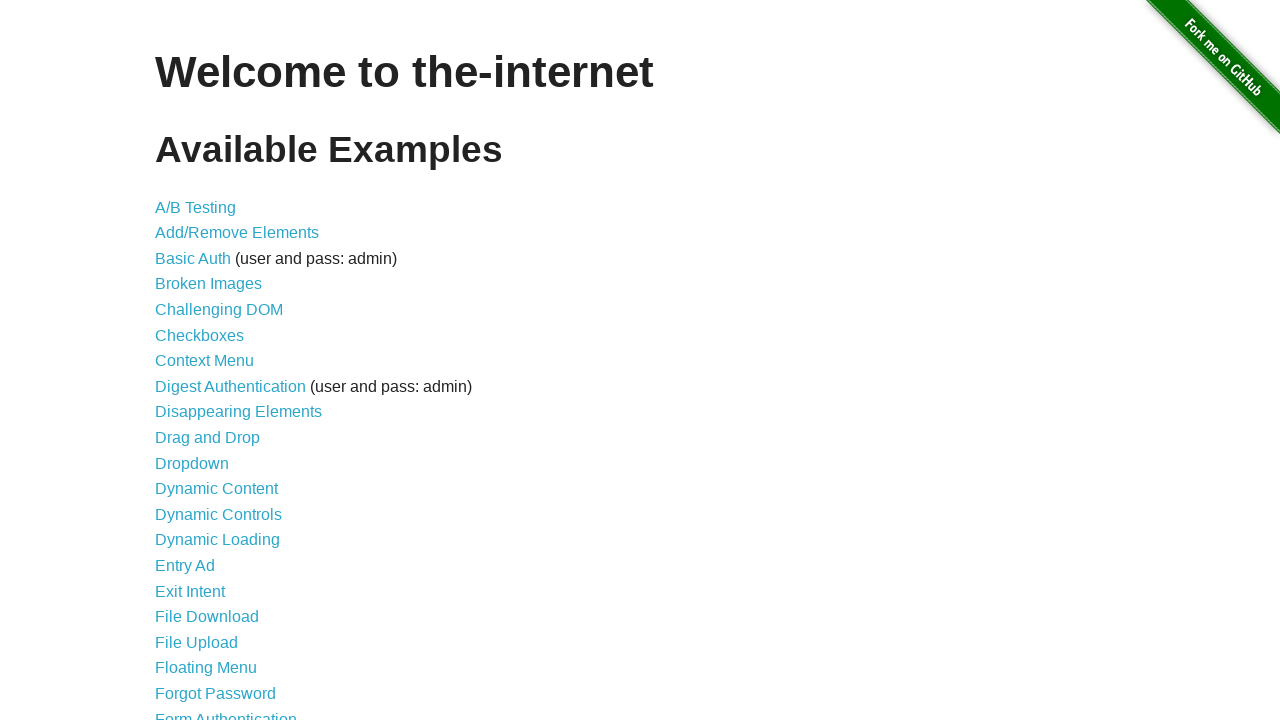

Clicked on Dynamic Controls link at (218, 514) on text=Dynamic Controls
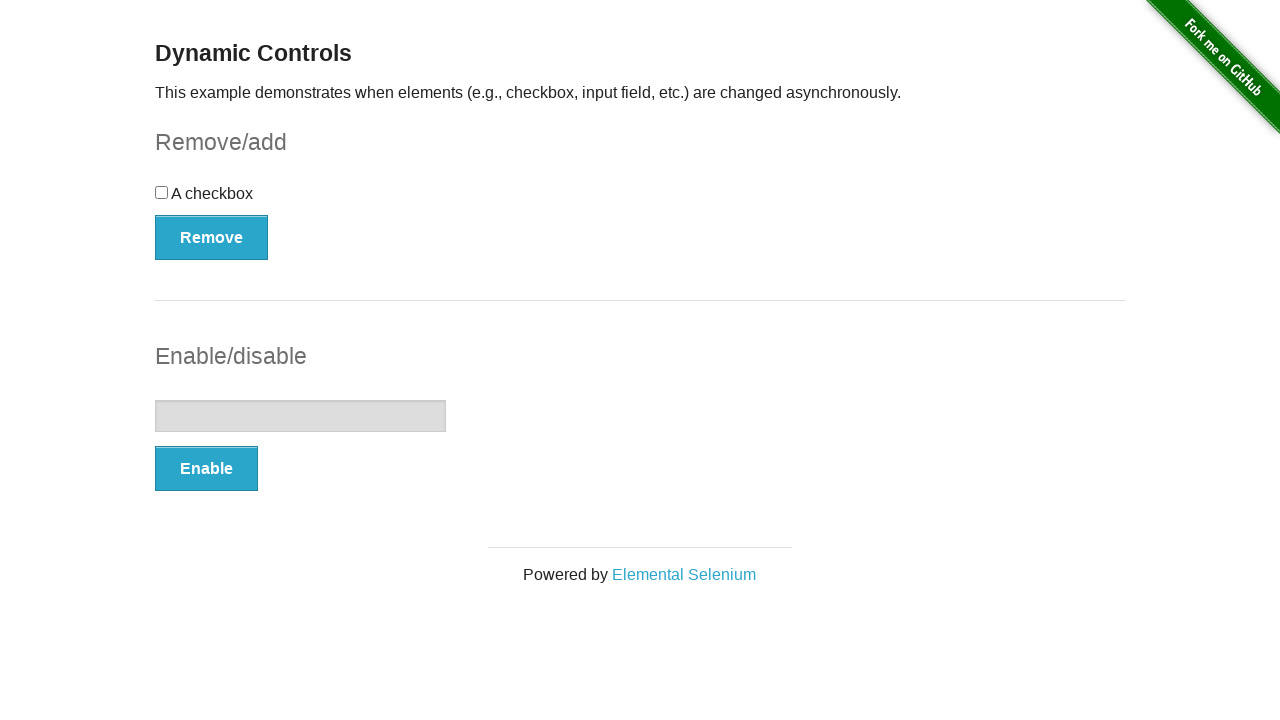

Clicked the checkbox to toggle its state at (162, 192) on #checkbox > input[type=checkbox]
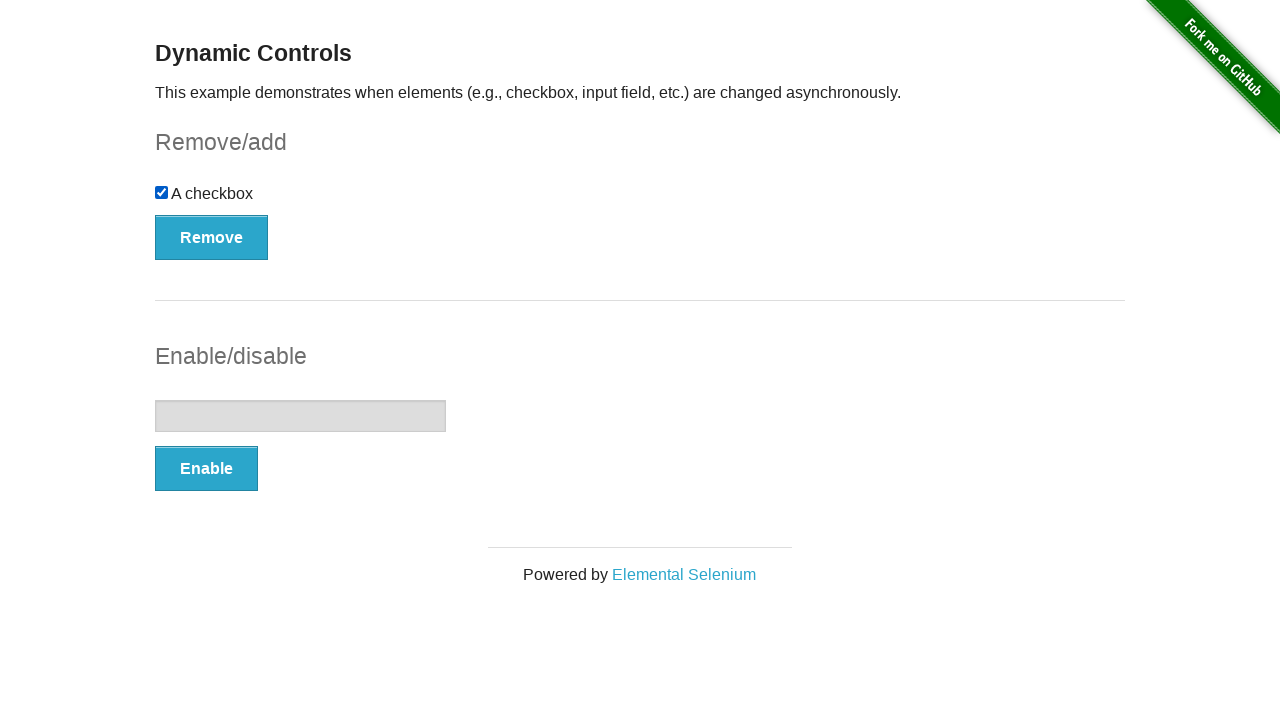

Clicked Remove/Add button to toggle checkbox visibility at (212, 237) on #checkbox-example > button
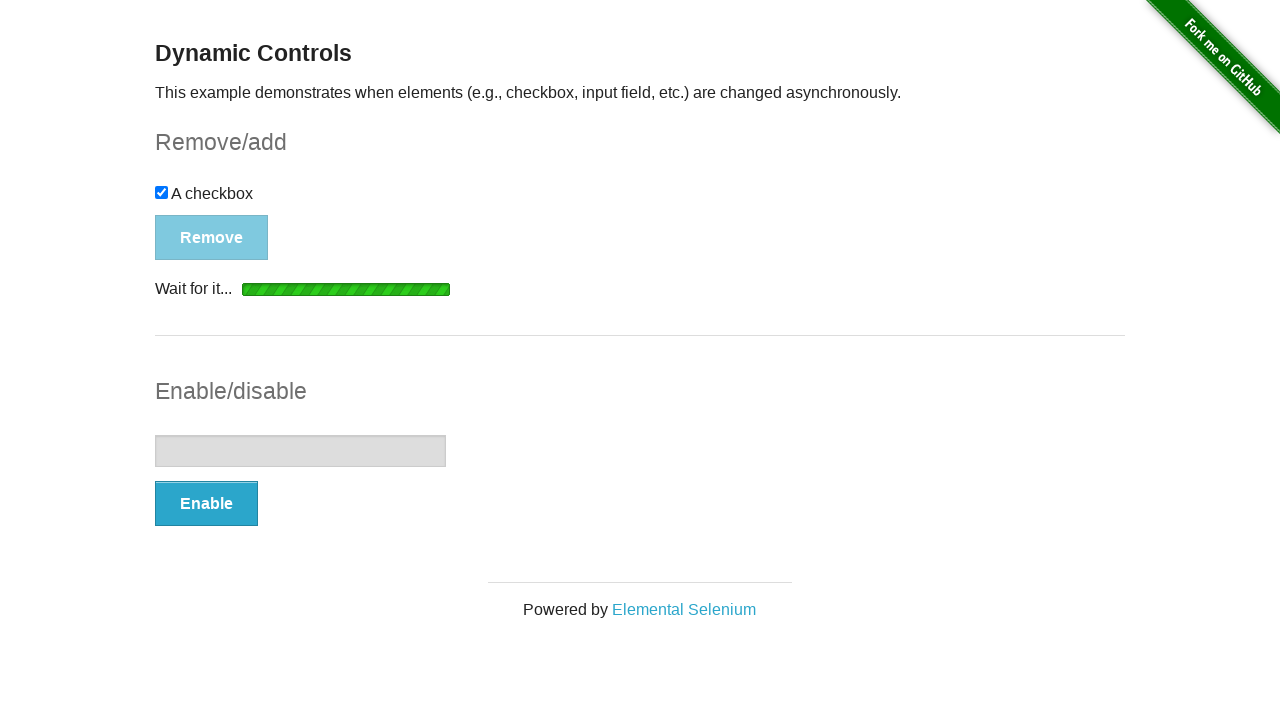

Waited for Remove/Add button to be enabled again
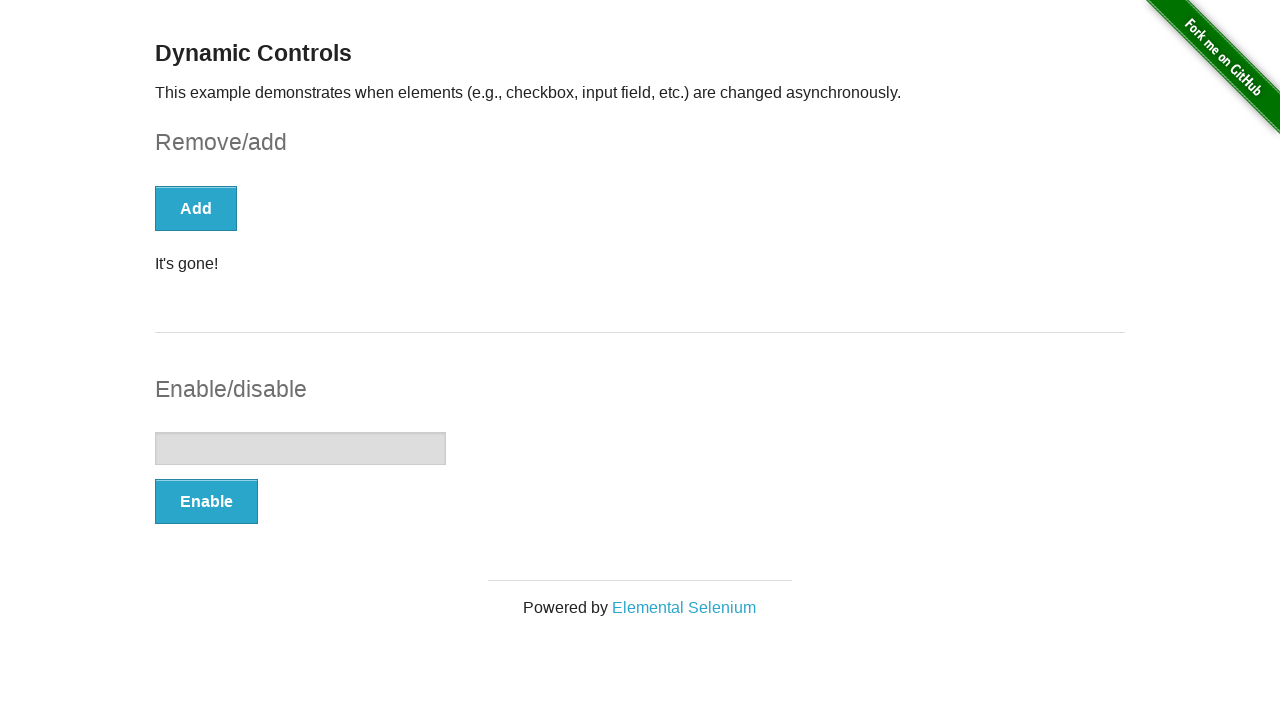

Clicked Enable/Disable button for text input field at (206, 501) on #input-example > button
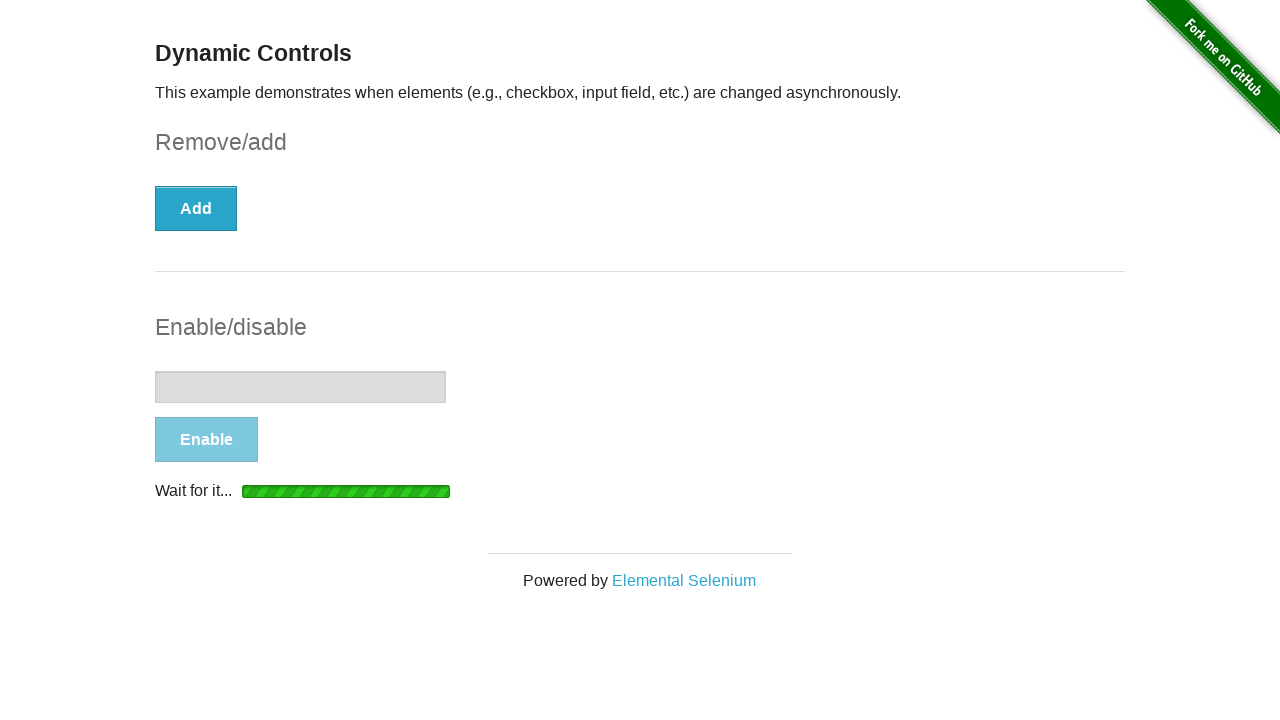

Waited for Enable/Disable button to be enabled and input field to be ready
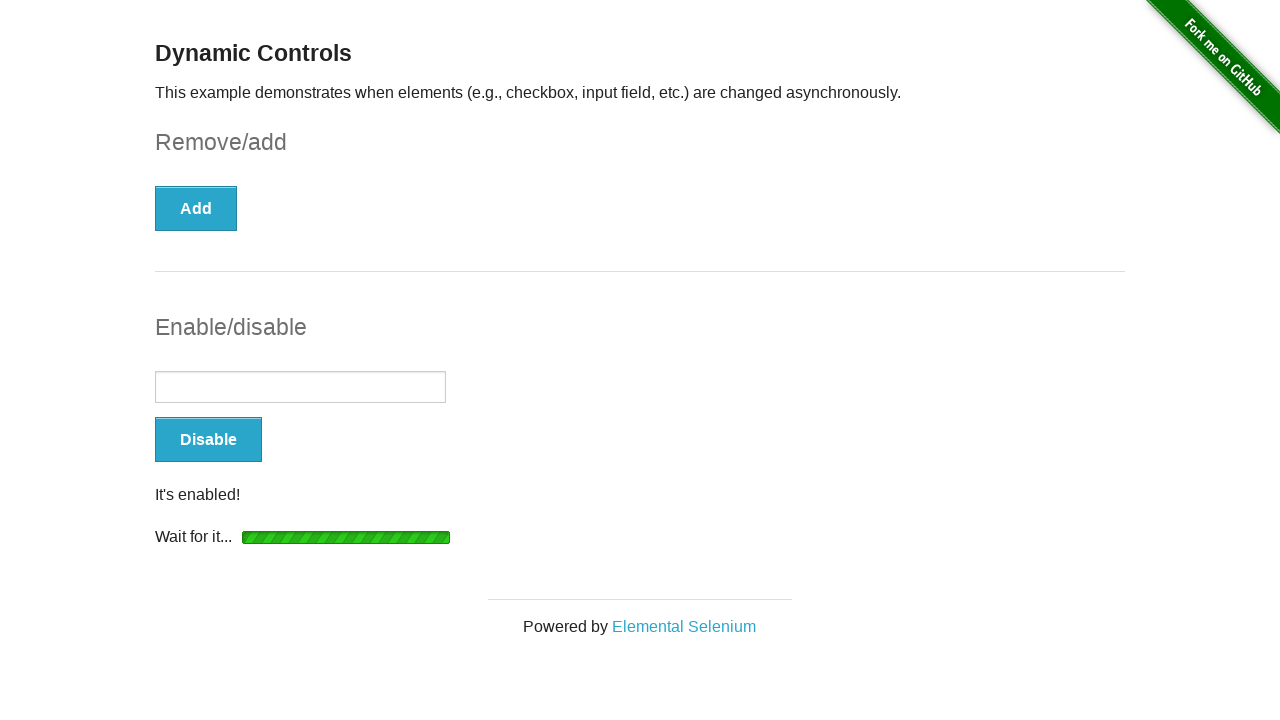

Filled the enabled input field with text 'platzi' on #input-example > input[type=text]
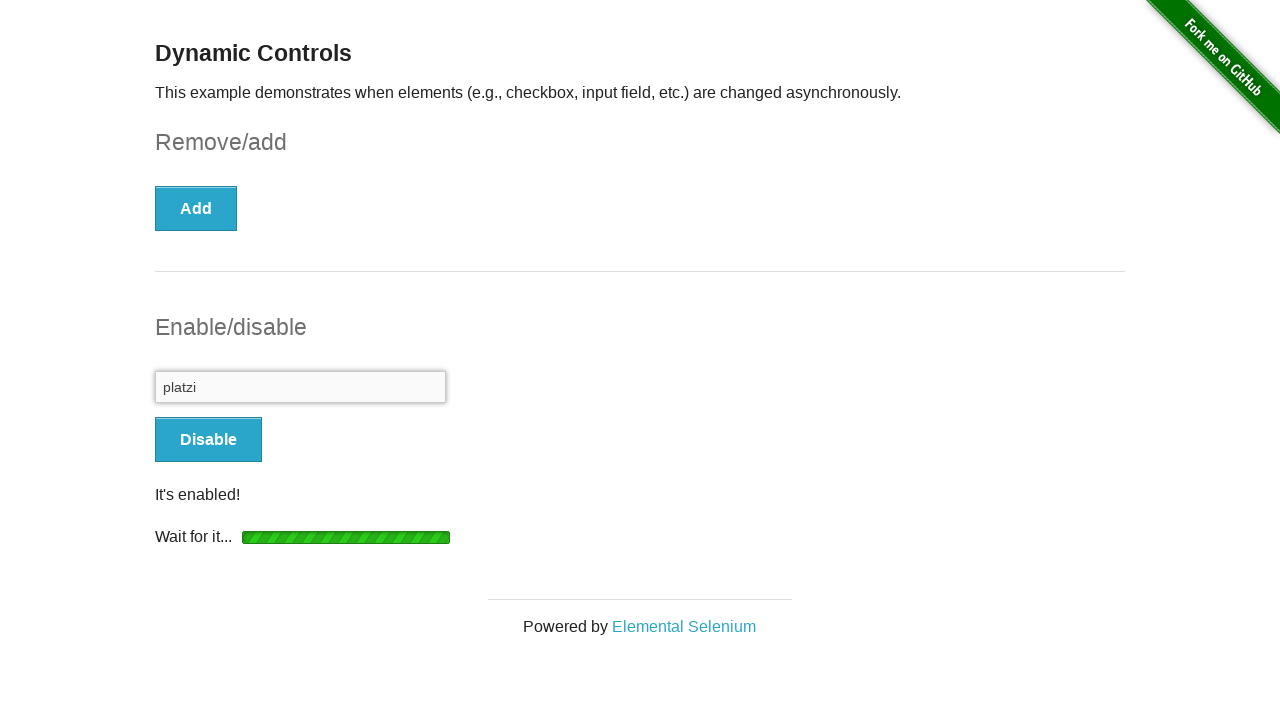

Clicked Enable/Disable button to disable the input field at (208, 440) on #input-example > button
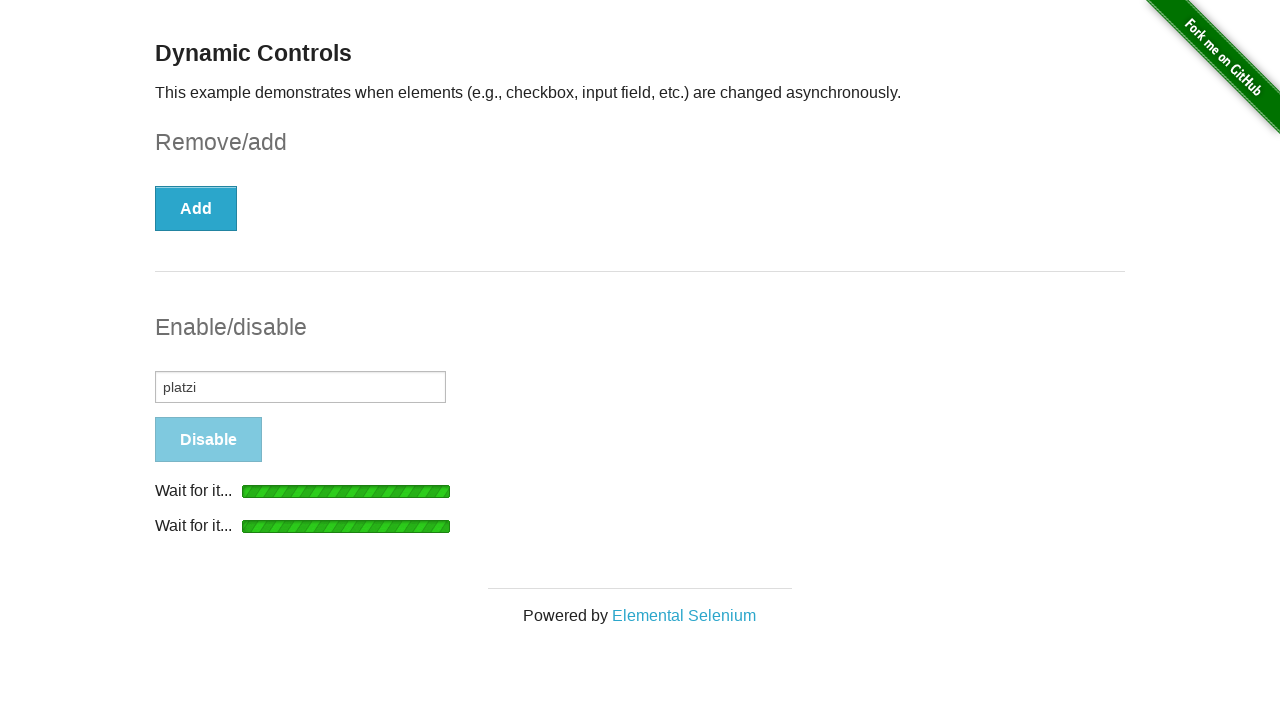

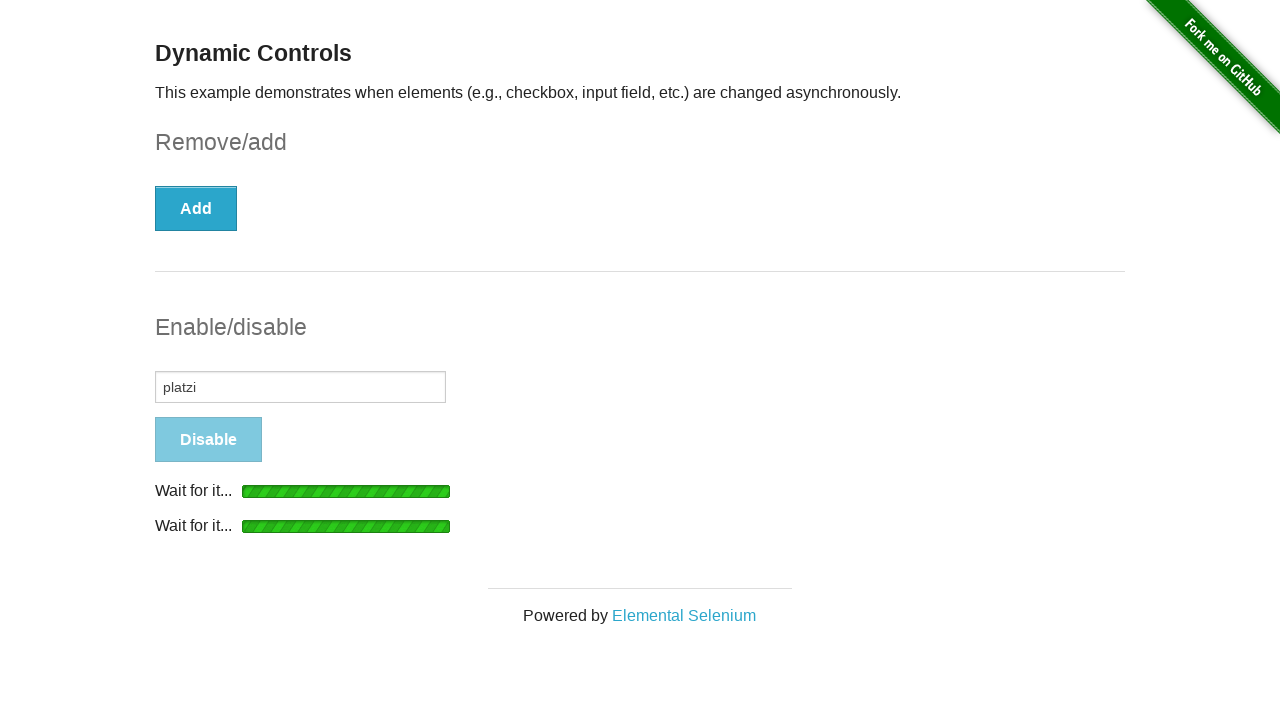